Tests editing a todo item by double-clicking, modifying text, and pressing Enter

Starting URL: https://demo.playwright.dev/todomvc

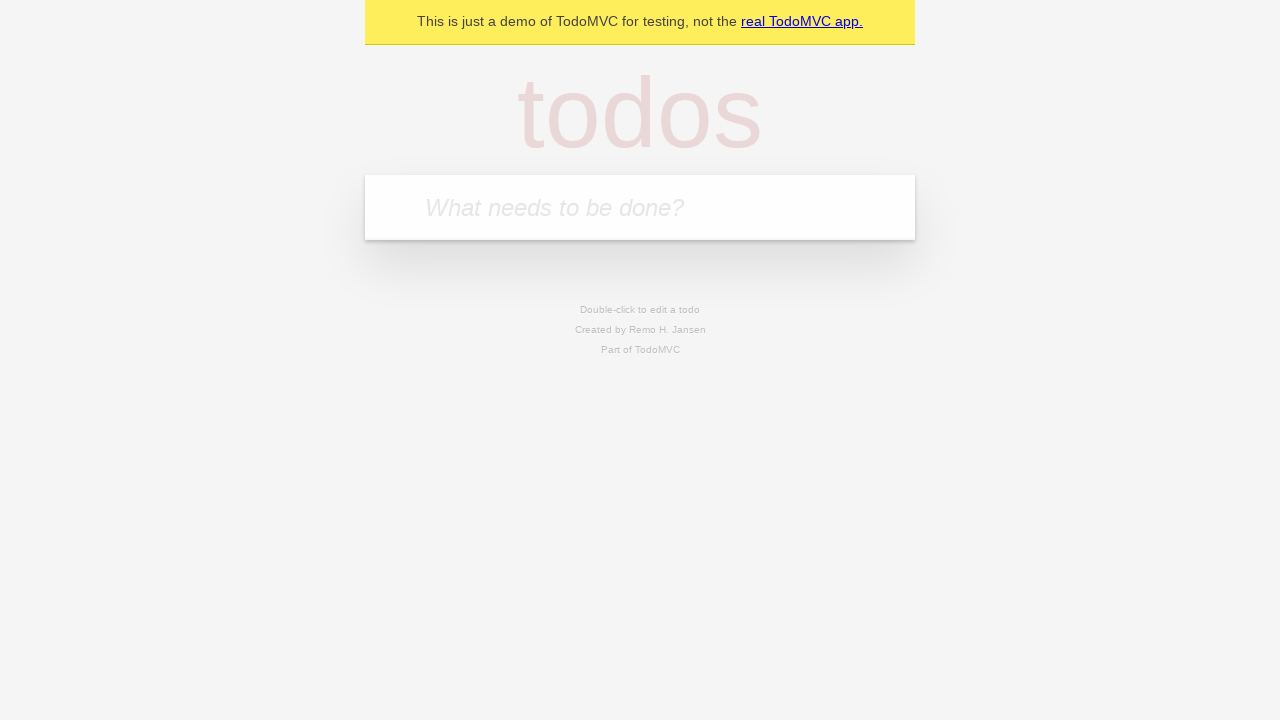

Filled input with first todo item 'buy some cheese' on internal:attr=[placeholder="What needs to be done?"i]
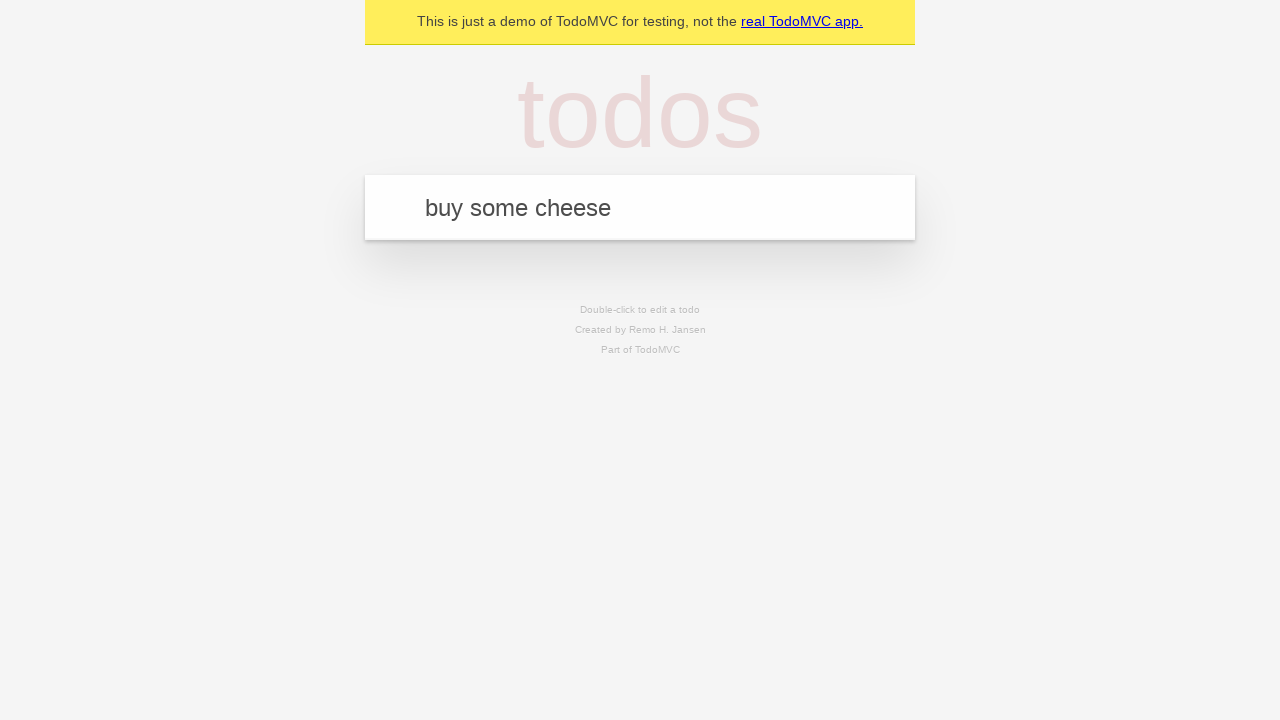

Pressed Enter to create first todo item on internal:attr=[placeholder="What needs to be done?"i]
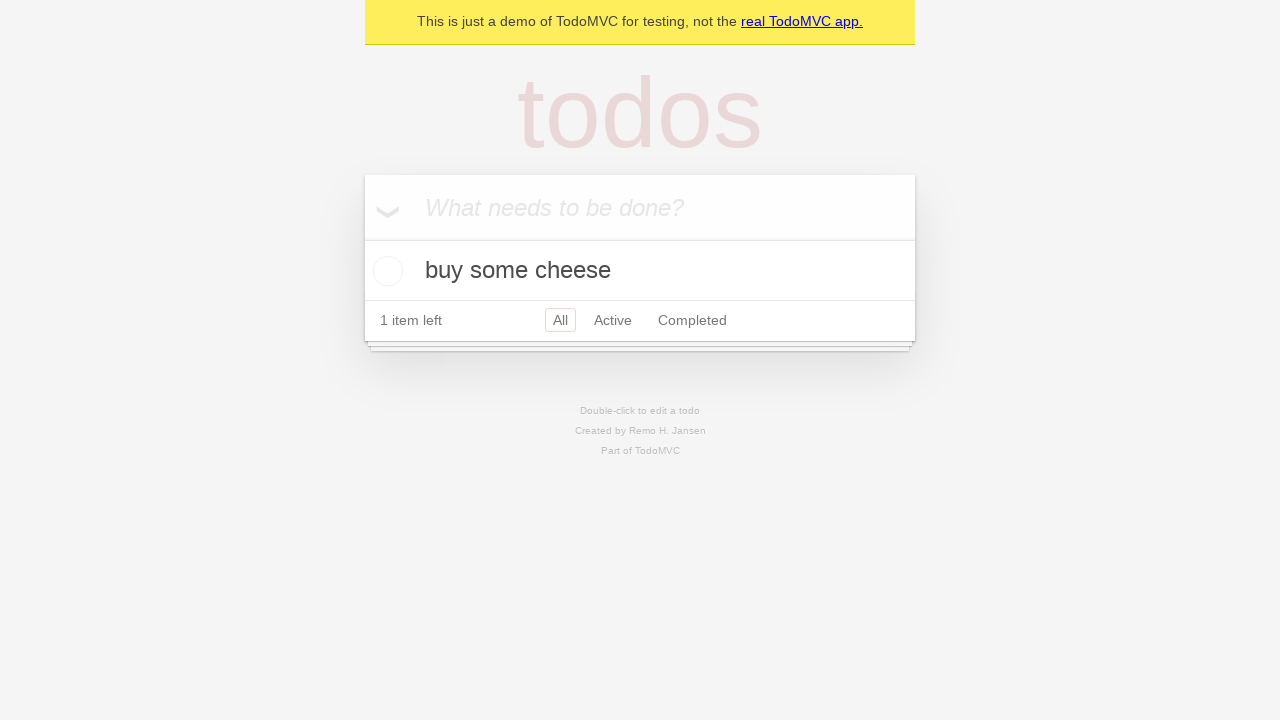

Filled input with second todo item 'feed the cat' on internal:attr=[placeholder="What needs to be done?"i]
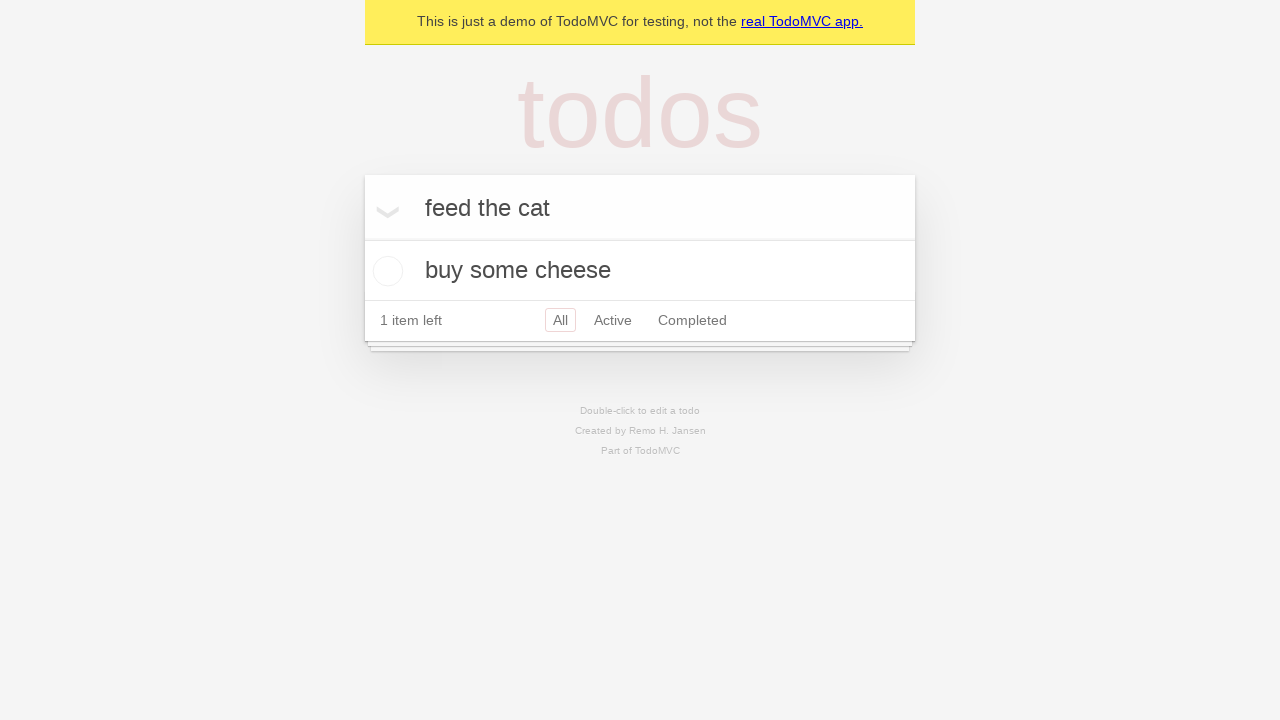

Pressed Enter to create second todo item on internal:attr=[placeholder="What needs to be done?"i]
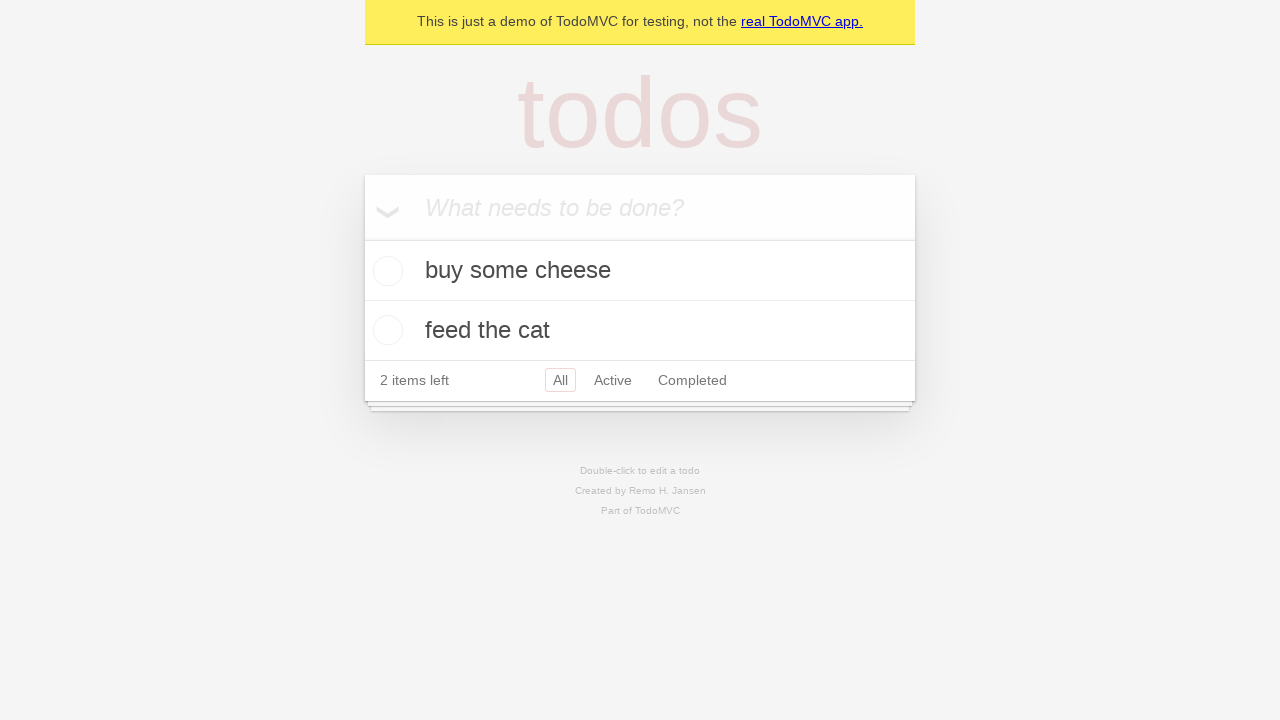

Filled input with third todo item 'book a doctors appointment' on internal:attr=[placeholder="What needs to be done?"i]
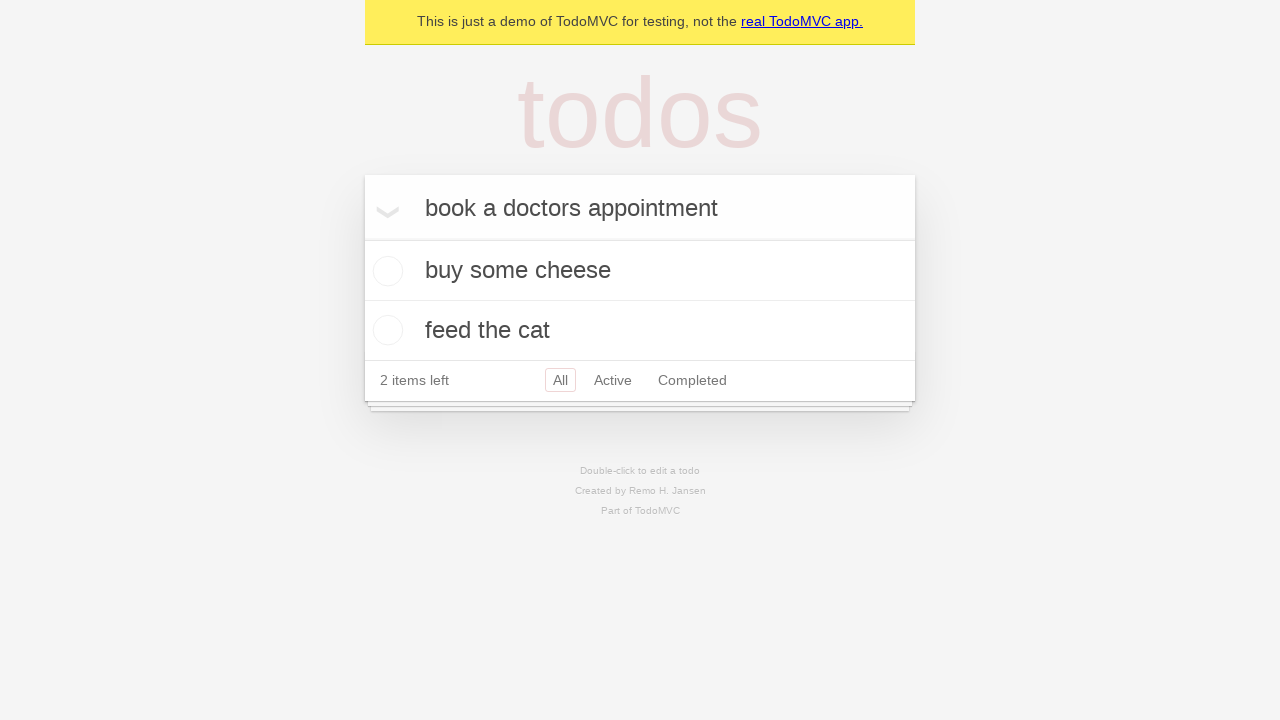

Pressed Enter to create third todo item on internal:attr=[placeholder="What needs to be done?"i]
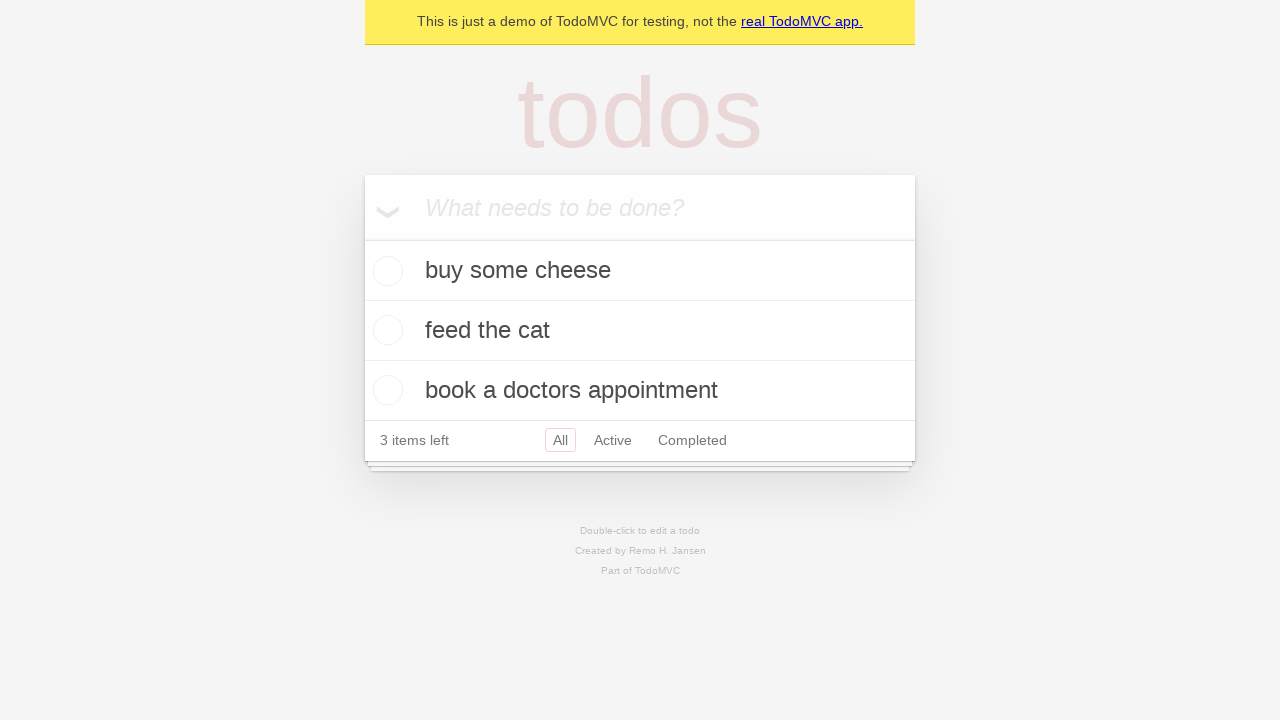

Double-clicked second todo item to enter edit mode at (640, 331) on internal:testid=[data-testid="todo-item"s] >> nth=1
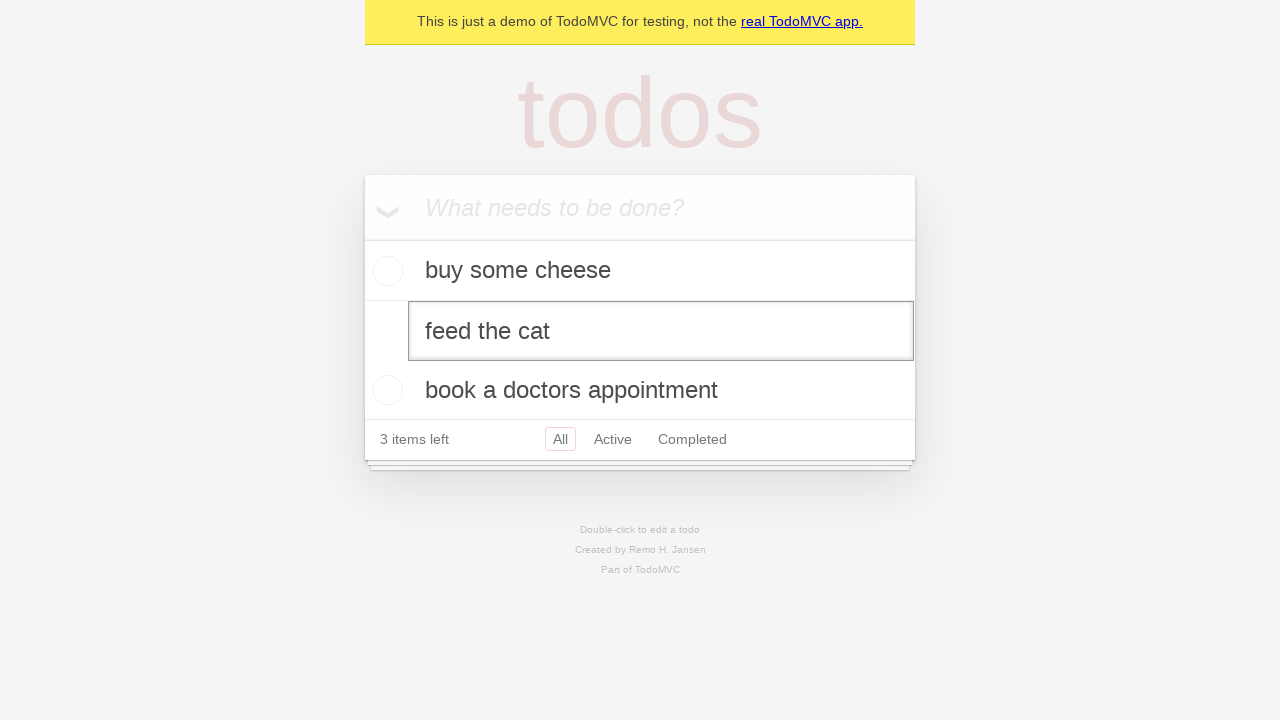

Filled edit textbox with new text 'buy some sausages' on internal:testid=[data-testid="todo-item"s] >> nth=1 >> internal:role=textbox[nam
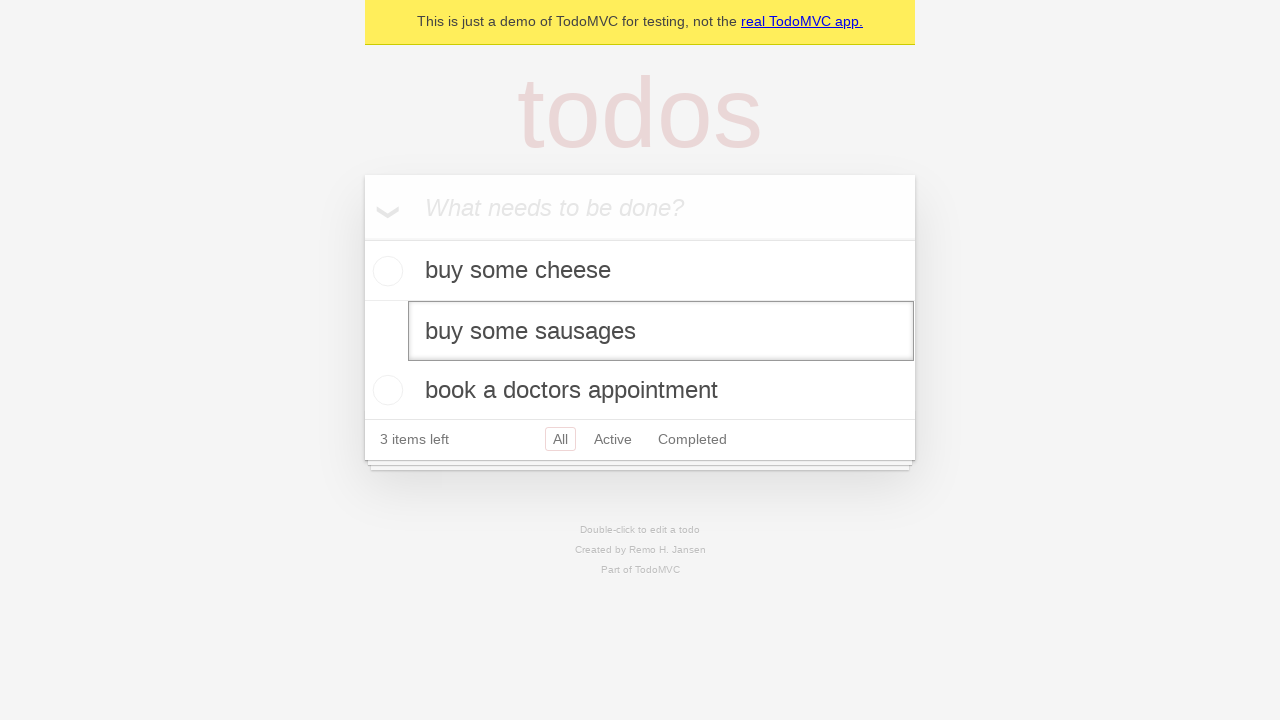

Pressed Enter to save edited todo item on internal:testid=[data-testid="todo-item"s] >> nth=1 >> internal:role=textbox[nam
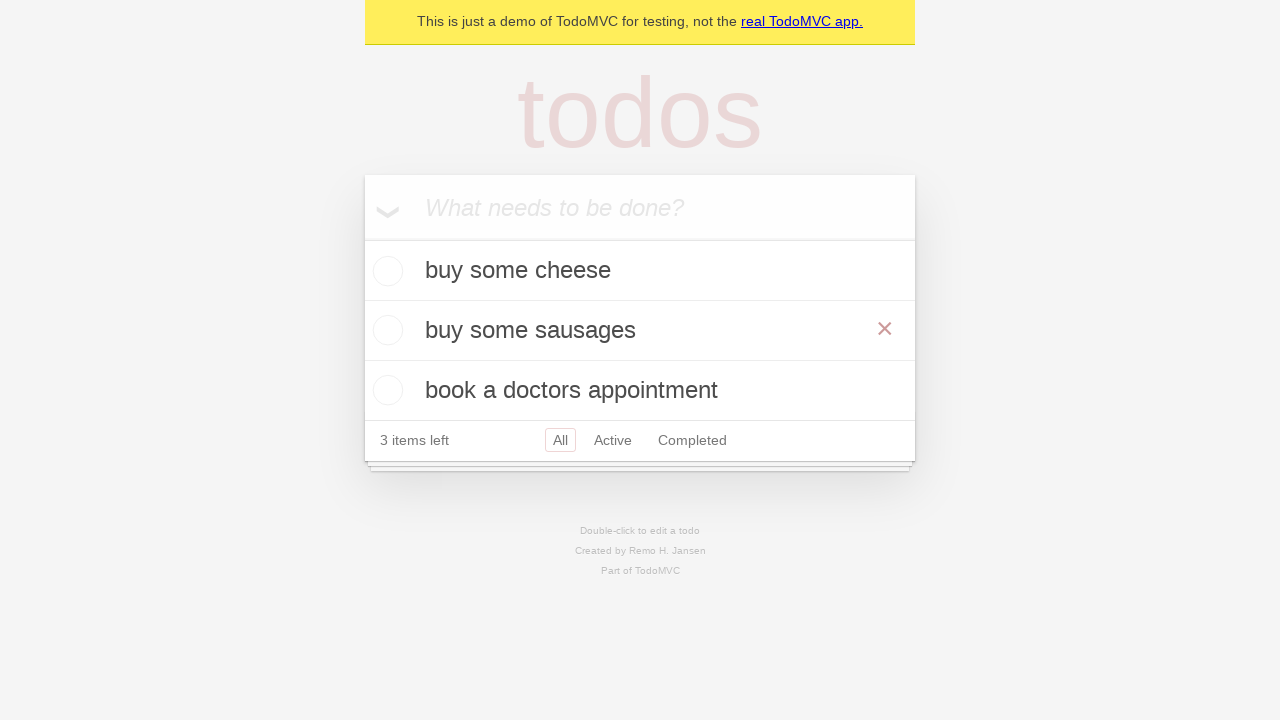

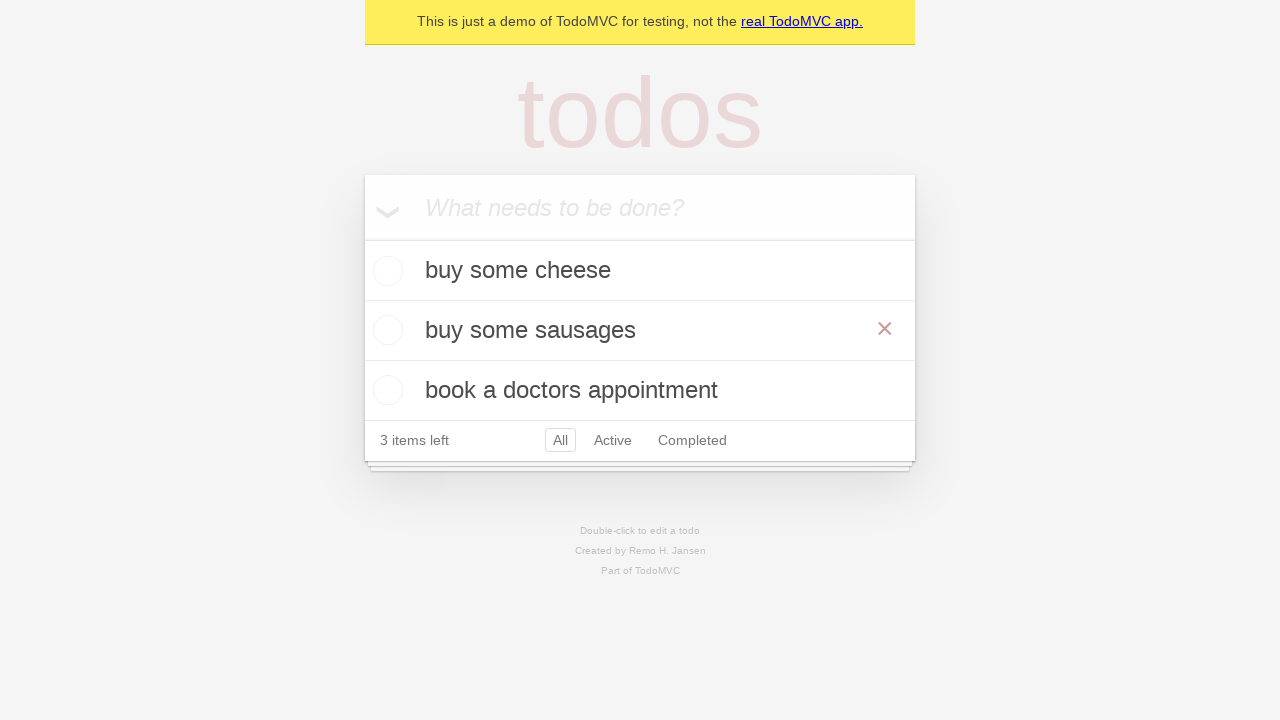